Tests non-searchable dynamic dropdown by clicking to open and selecting a specific option by text

Starting URL: https://demo.automationtesting.in/Register.html

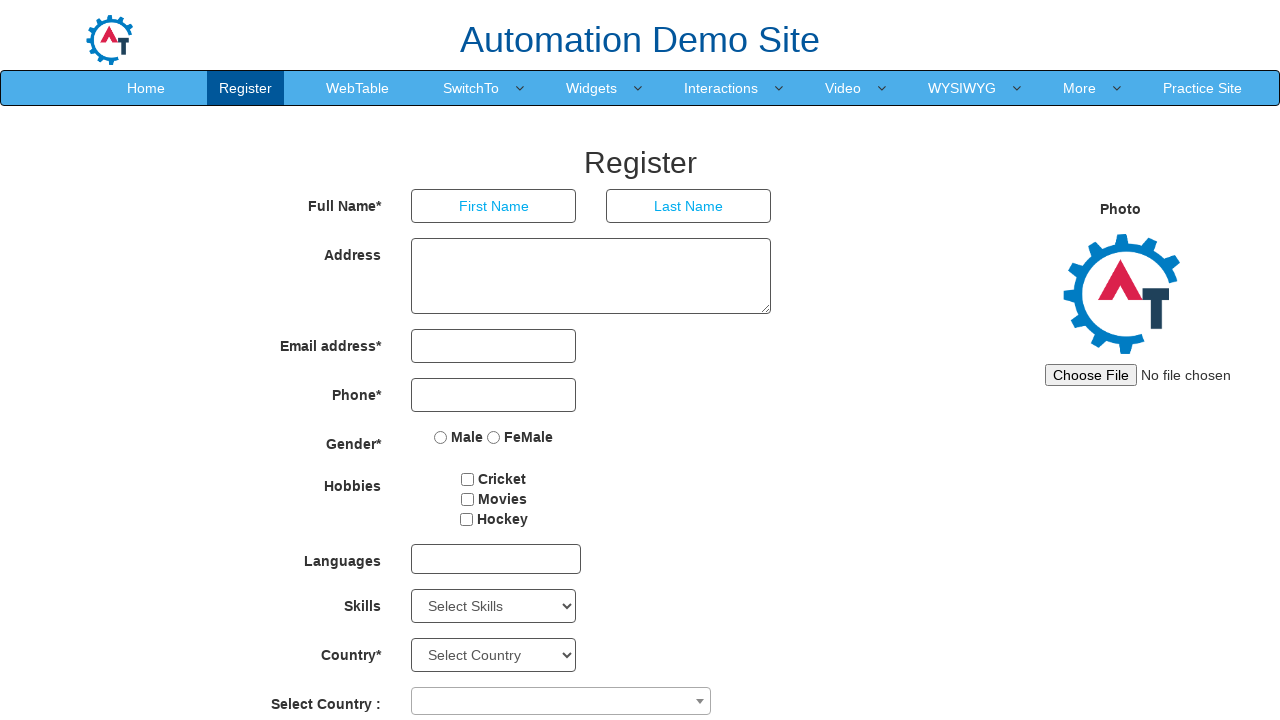

Navigated to registration page
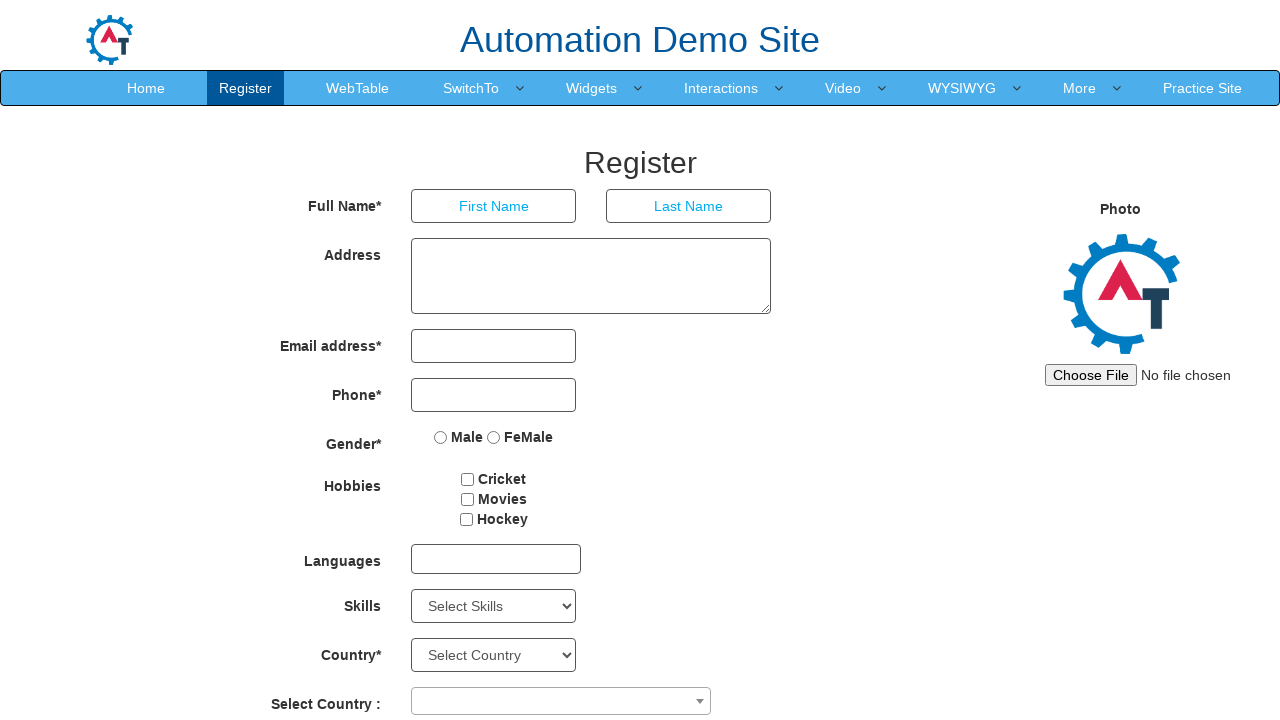

Clicked on dropdown to open it at (561, 701) on span[role="combobox"]
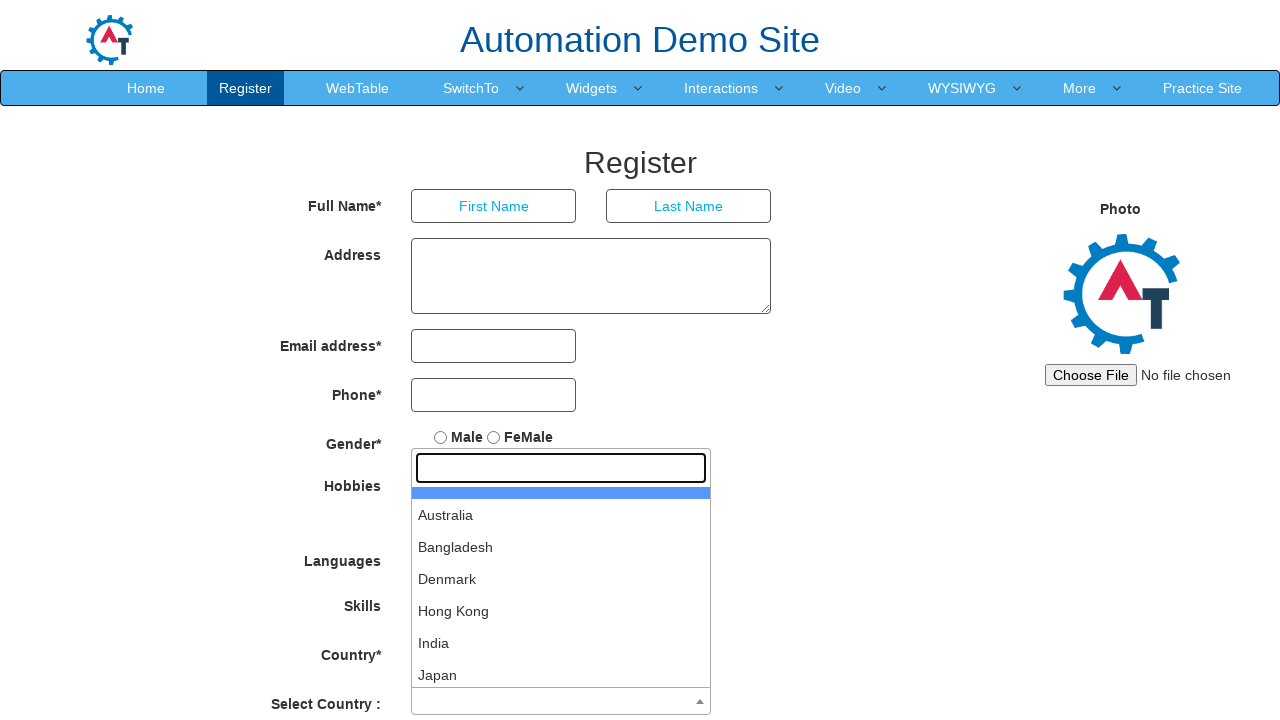

Selected 'India' from the non-searchable dynamic dropdown at (561, 643) on #select2-country-results >> li >> internal:has-text="India"i
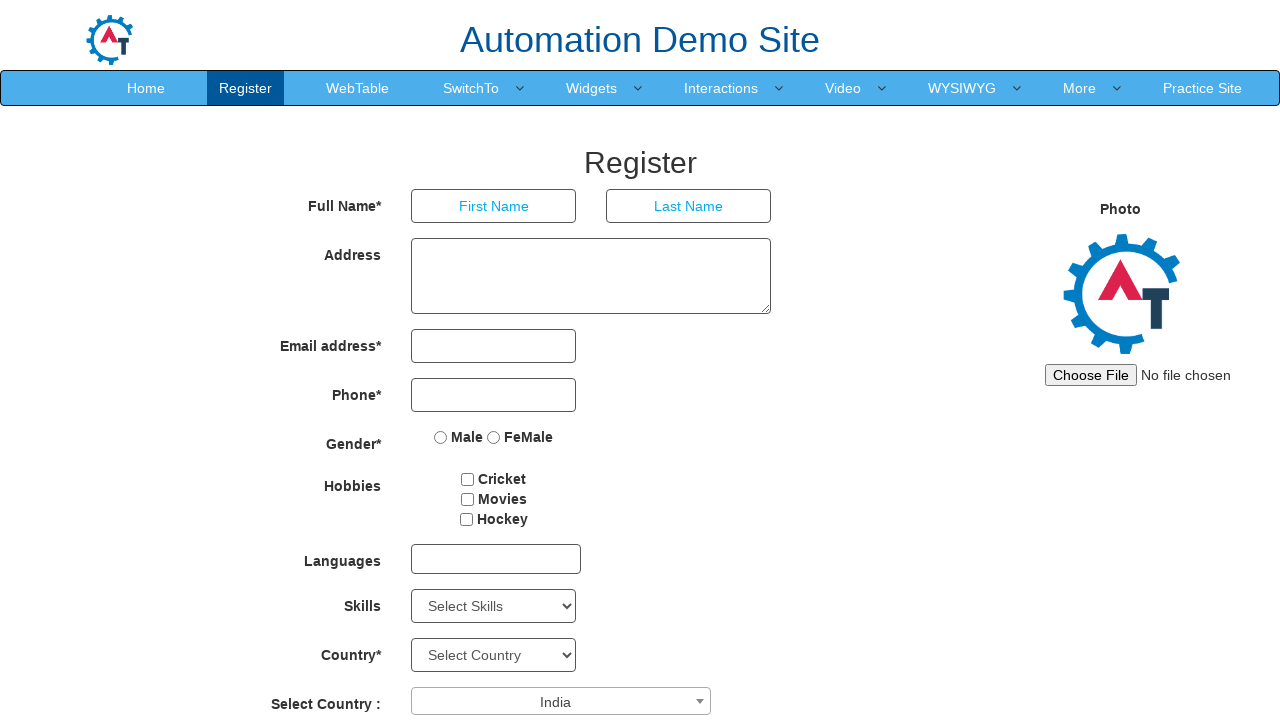

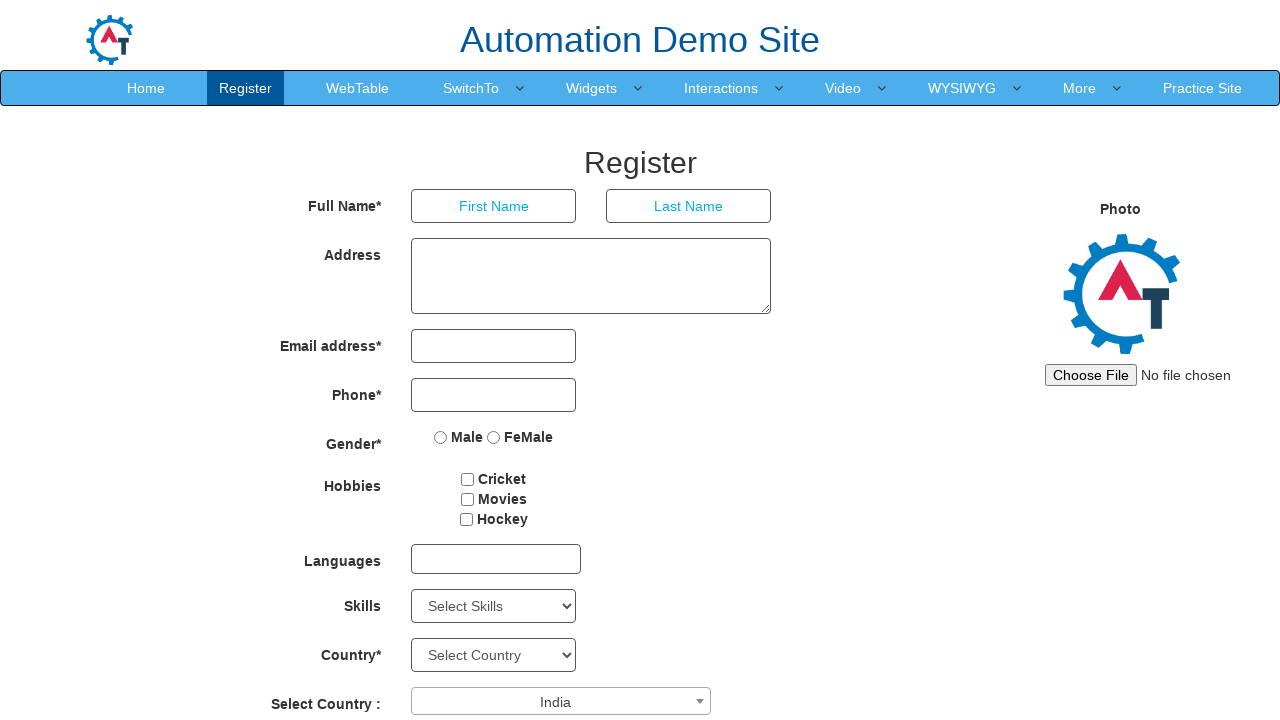